Tests upload and download functionality by clicking download button.

Starting URL: https://demoqa.com/elements

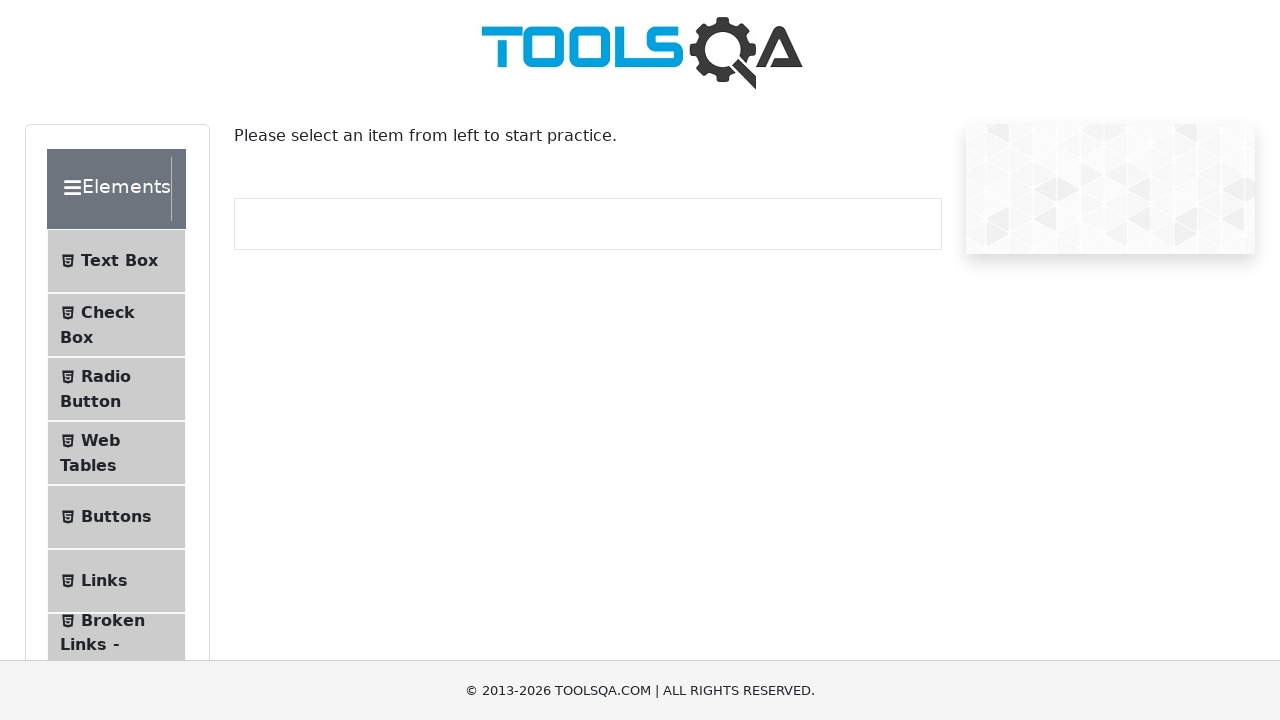

Scrolled down 300 pixels to view more elements
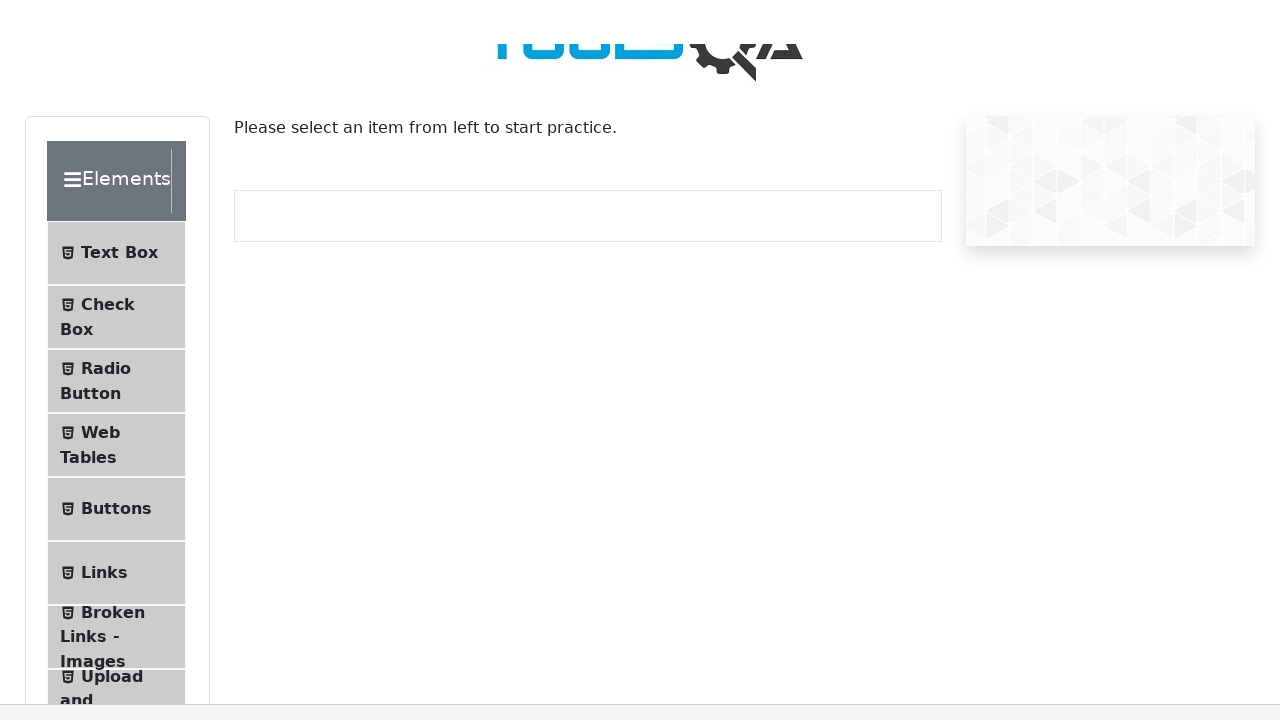

Clicked on Upload and Download menu item at (112, 384) on xpath=//span[text()='Upload and Download']
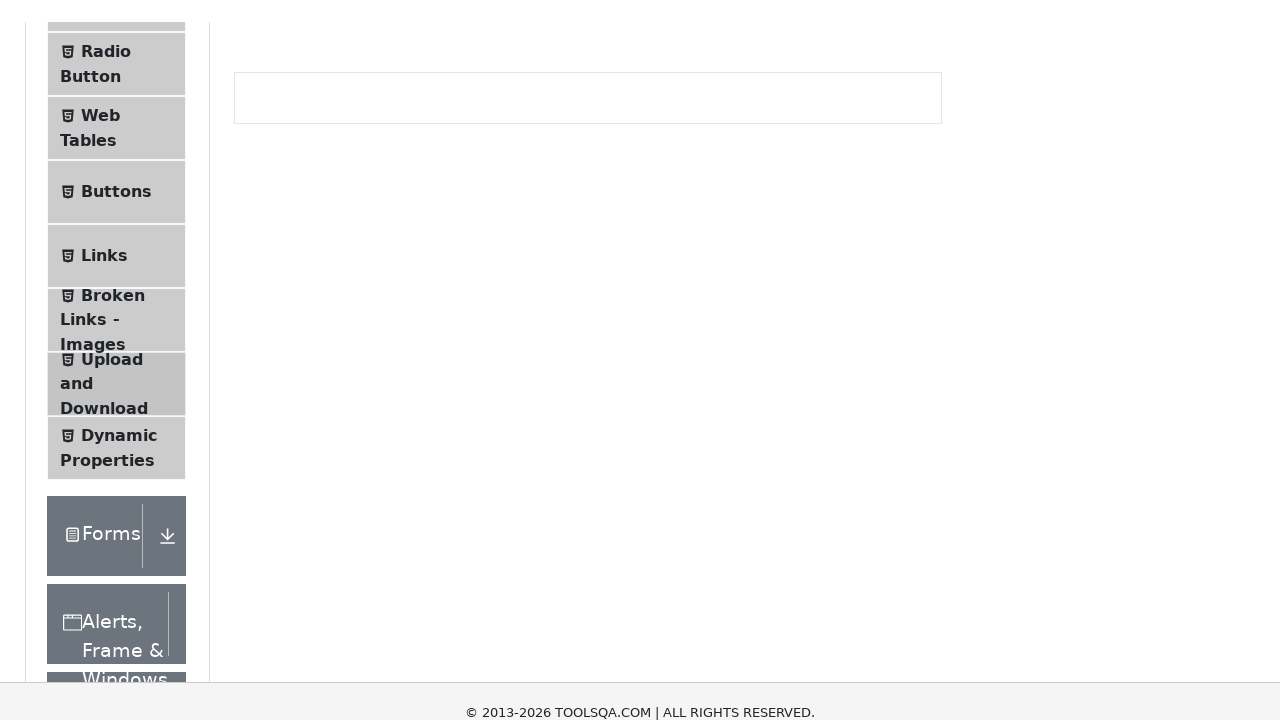

Clicked download button to test download functionality at (286, 242) on #downloadButton
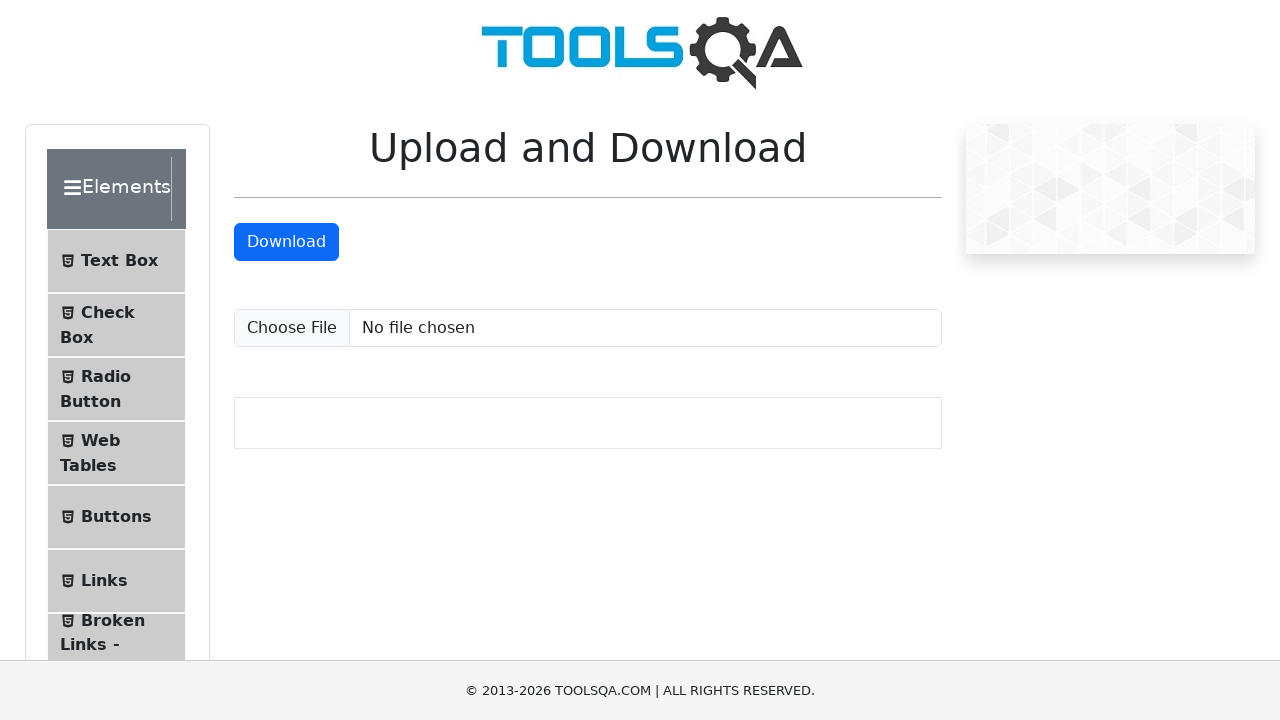

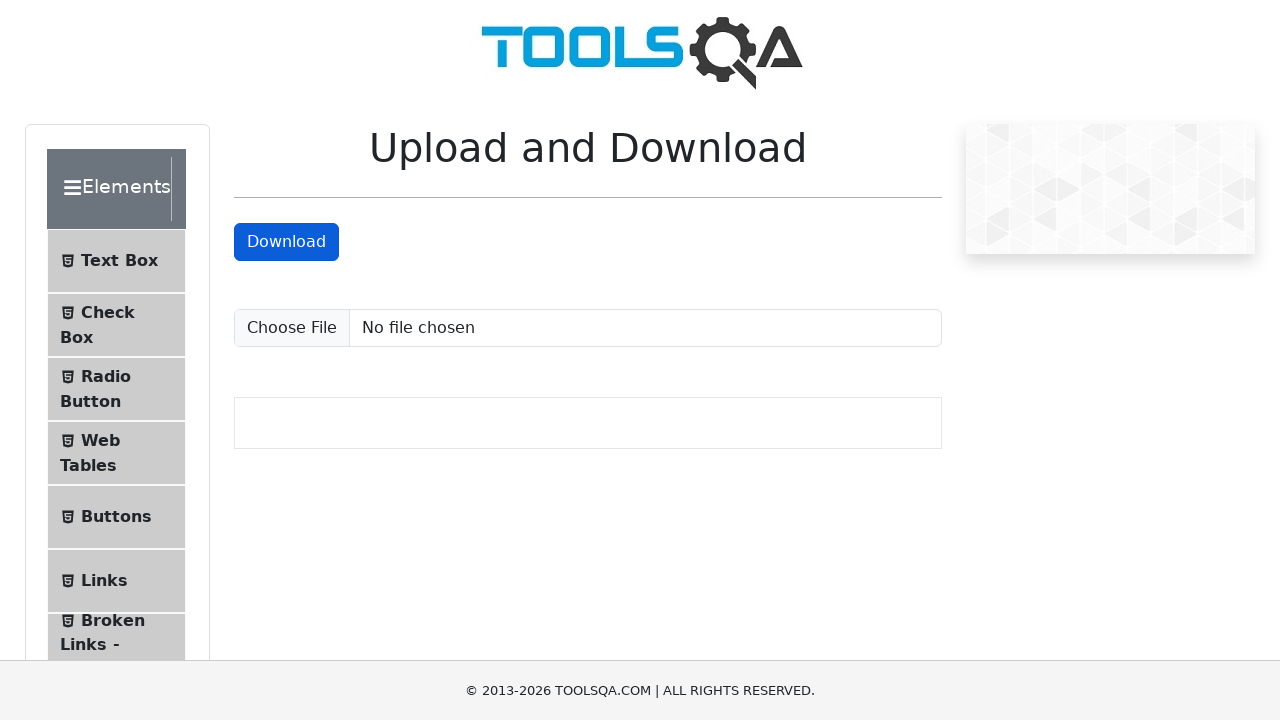